Navigates to the OrangeHRM demo site homepage and verifies the page loads successfully

Starting URL: https://opensource-demo.orangehrmlive.com/

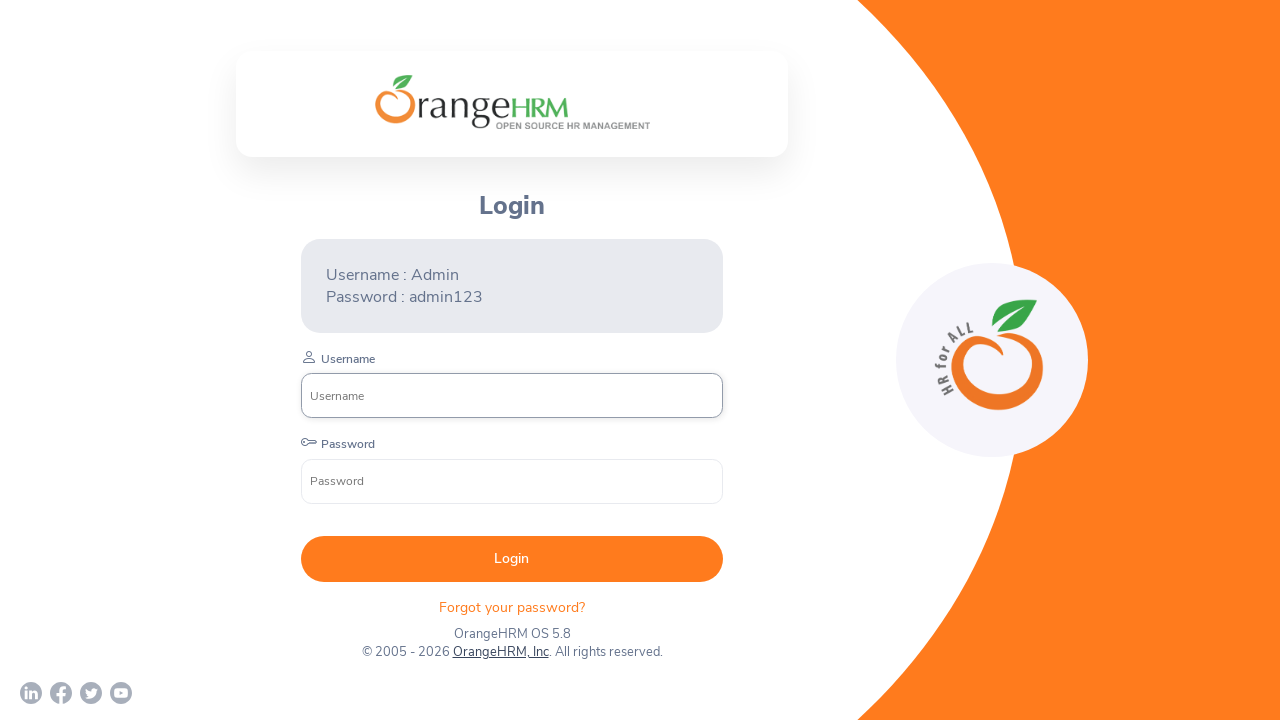

Waited for page DOM to finish loading
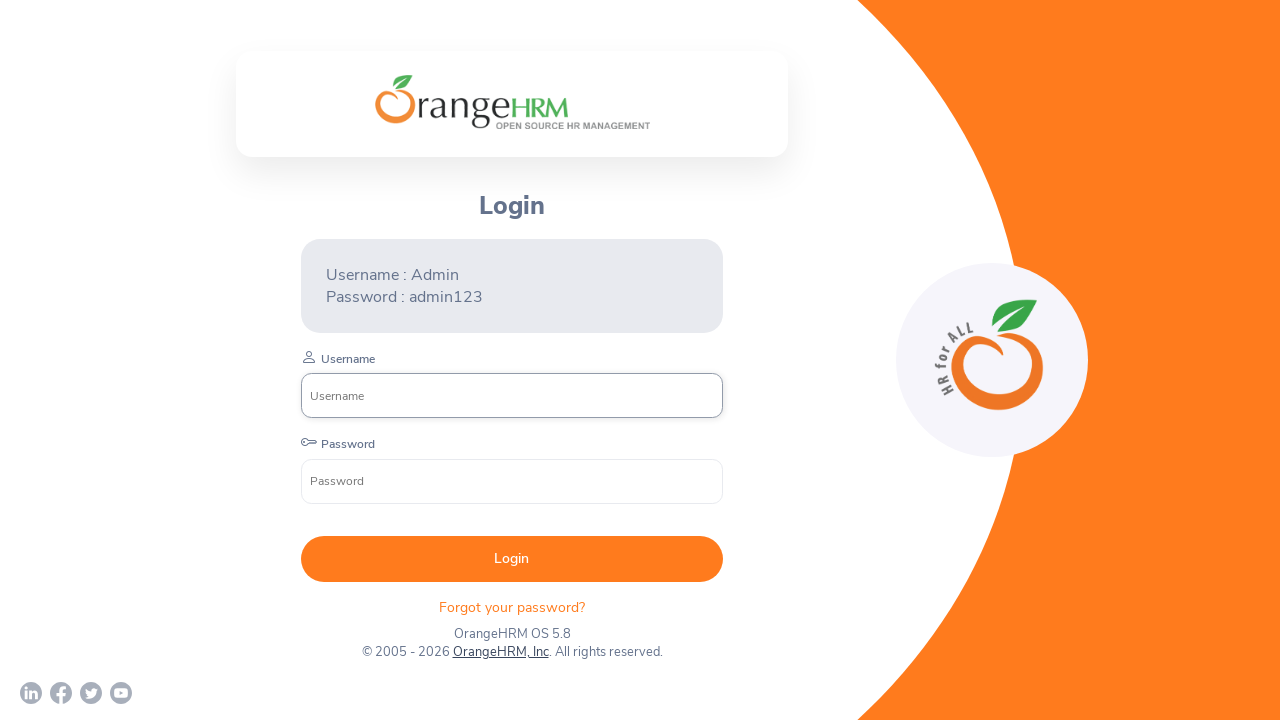

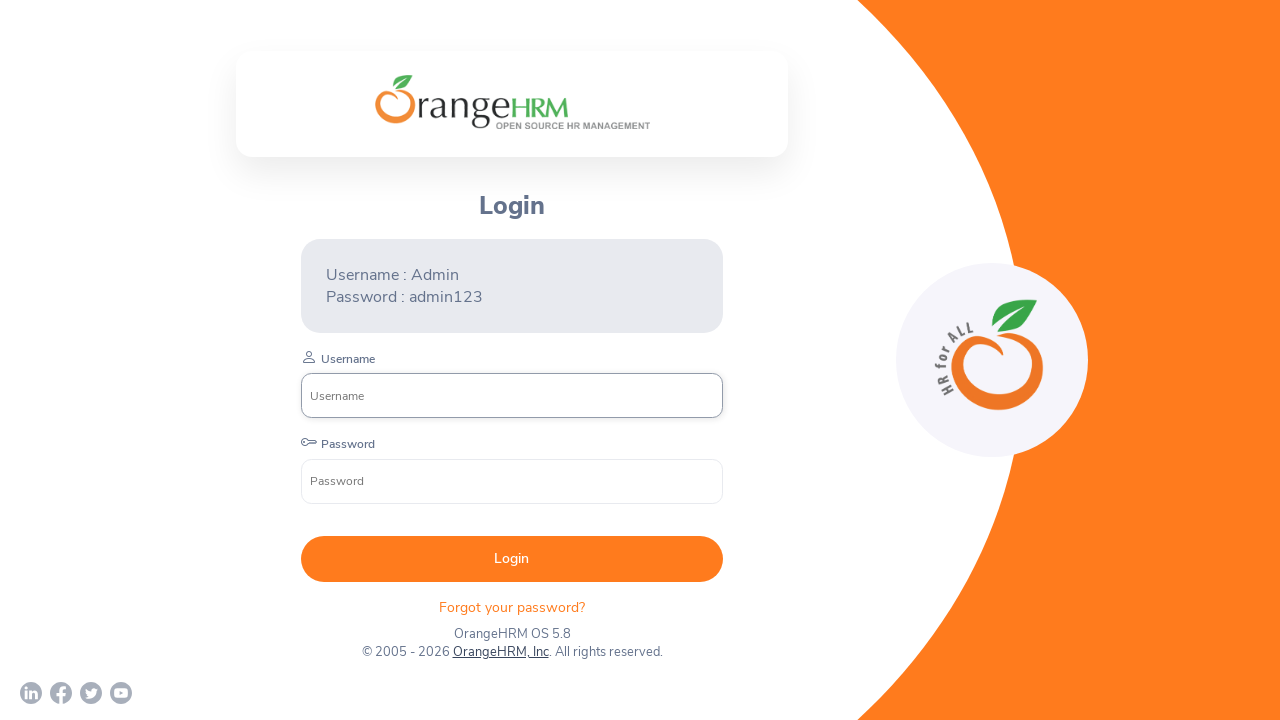